Tests an e-commerce checkout flow by adding multiple vegetables to cart, applying a promo code, selecting a country from dropdown, and completing the order placement process.

Starting URL: https://rahulshettyacademy.com/seleniumPractise/#/

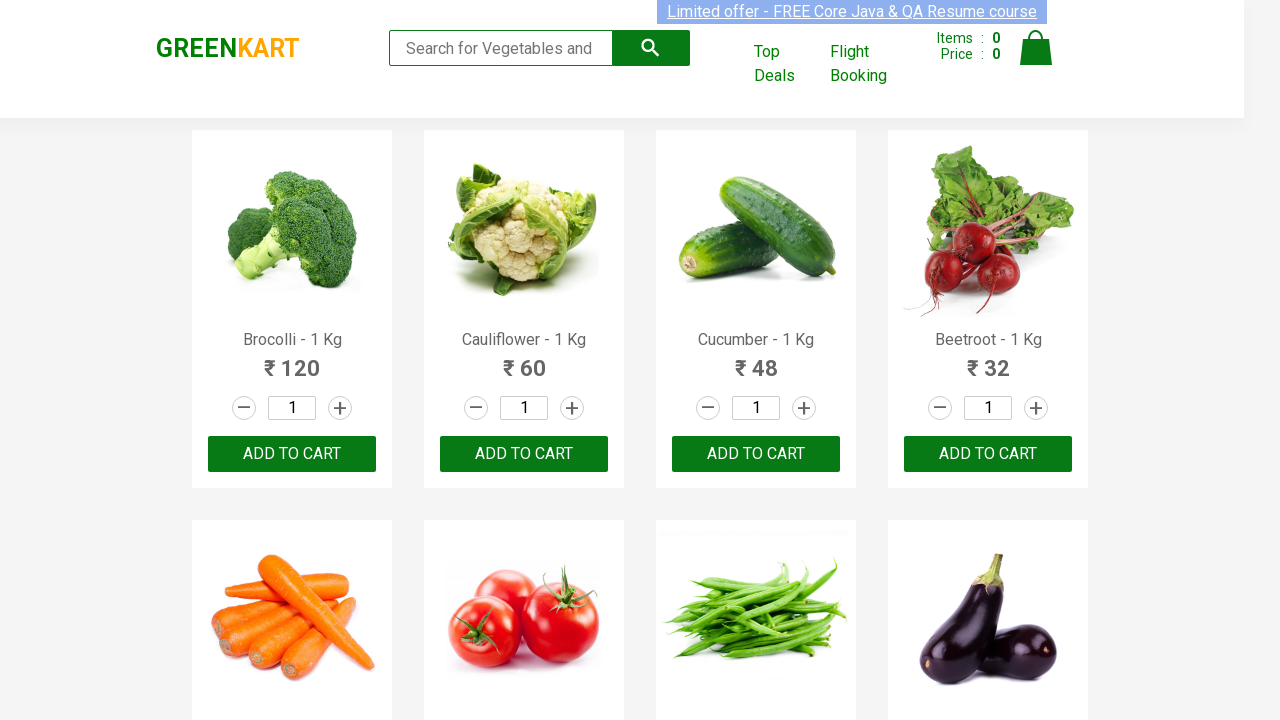

Waited for products to load on the e-commerce page
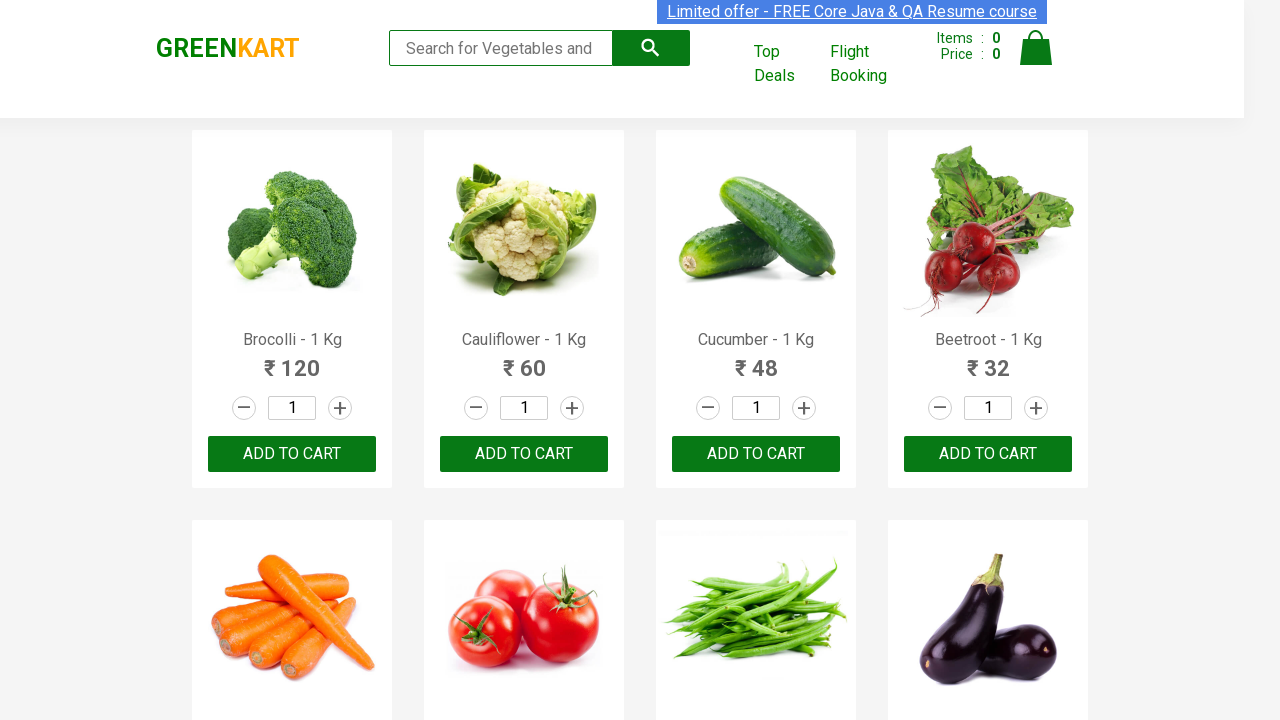

Retrieved all product elements from the page
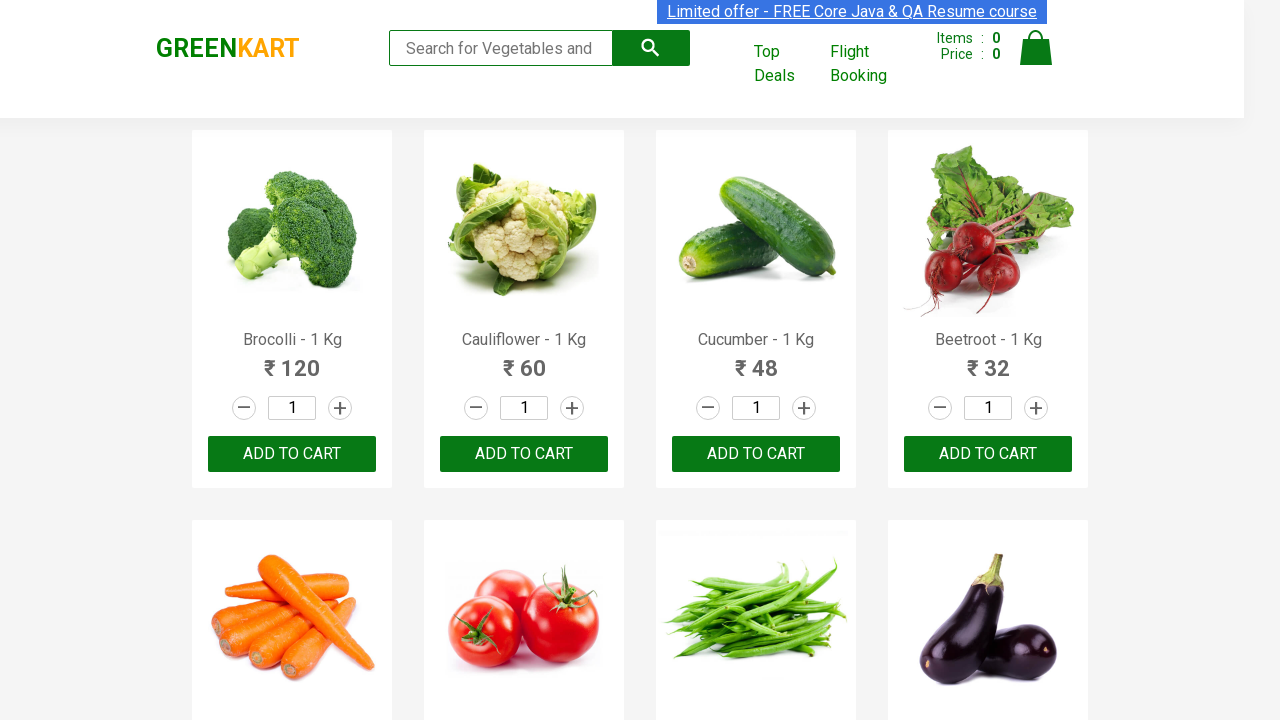

Added Brocolli to cart at (292, 454) on xpath=//div[@class='product-action']/button >> nth=0
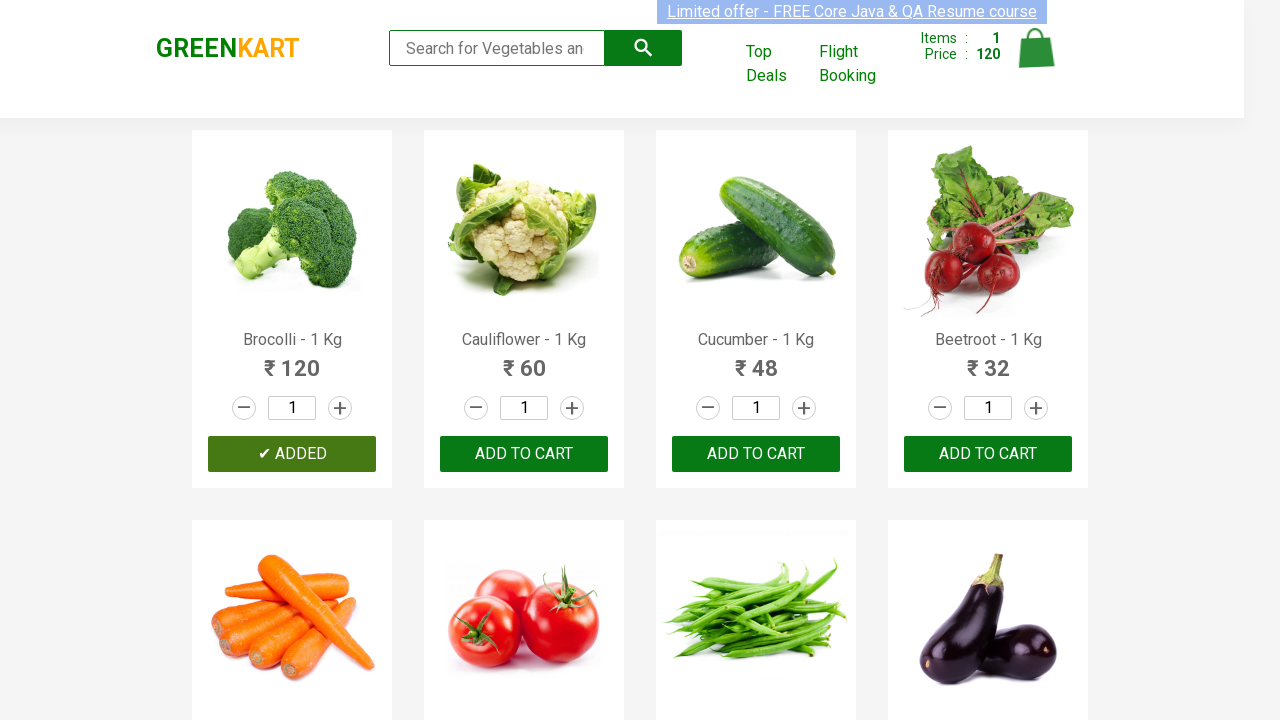

Waited for product addition to complete
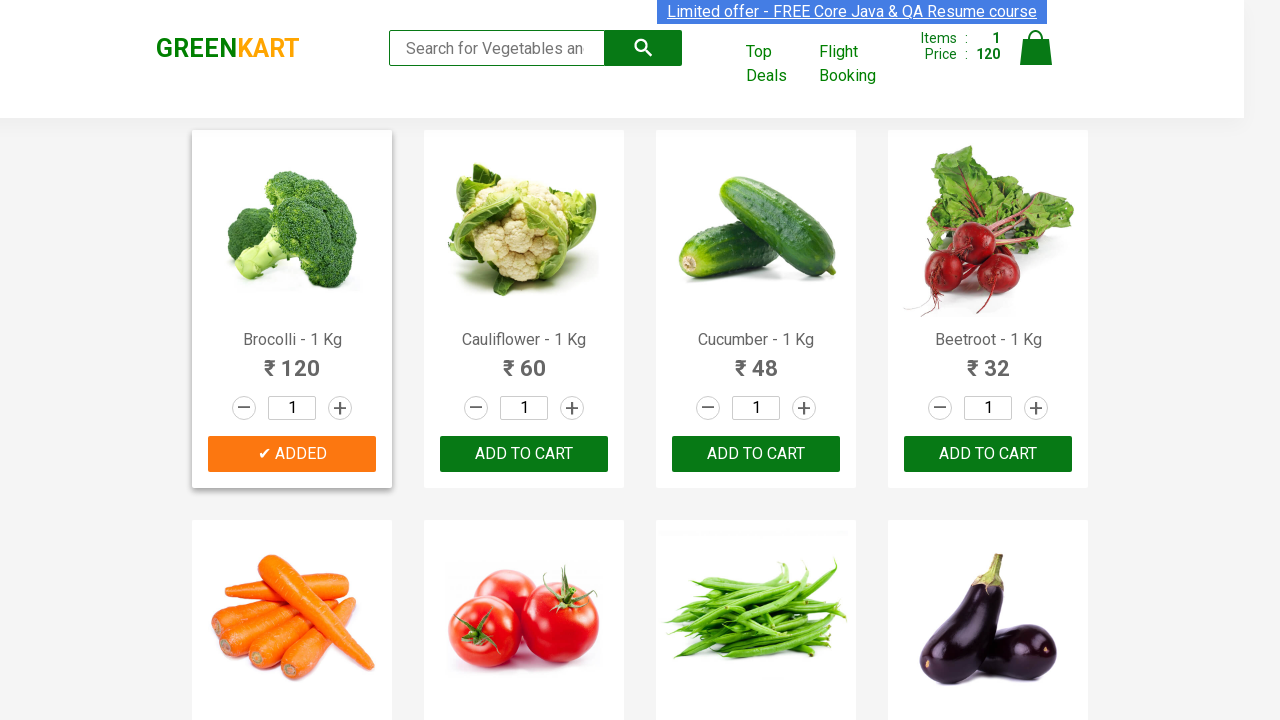

Added Cucumber to cart at (756, 454) on xpath=//div[@class='product-action']/button >> nth=2
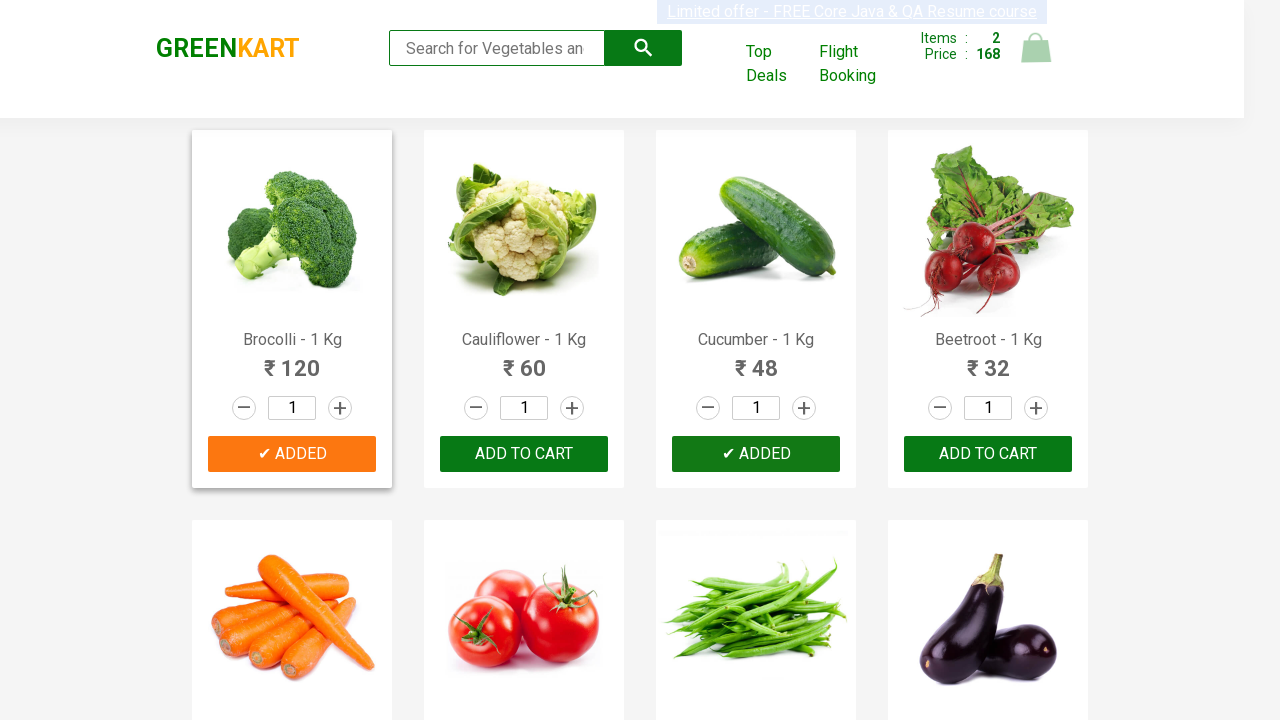

Waited for product addition to complete
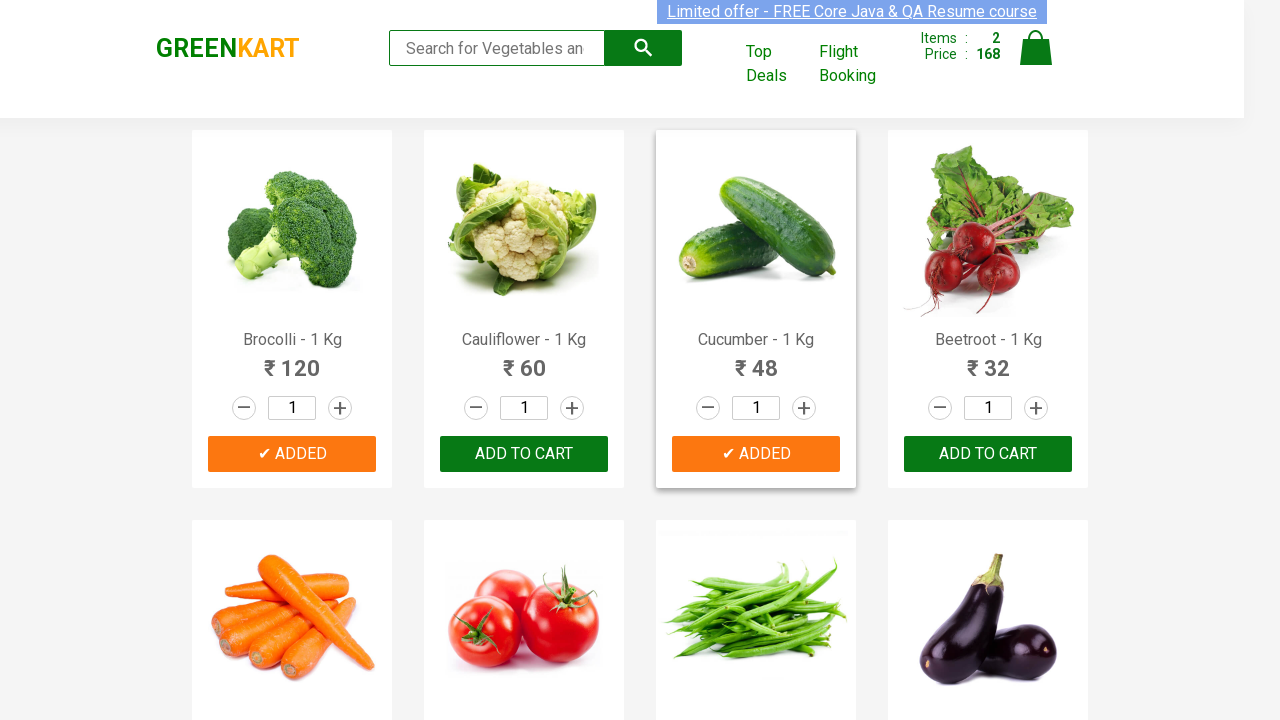

Added Beetroot to cart at (988, 454) on xpath=//div[@class='product-action']/button >> nth=3
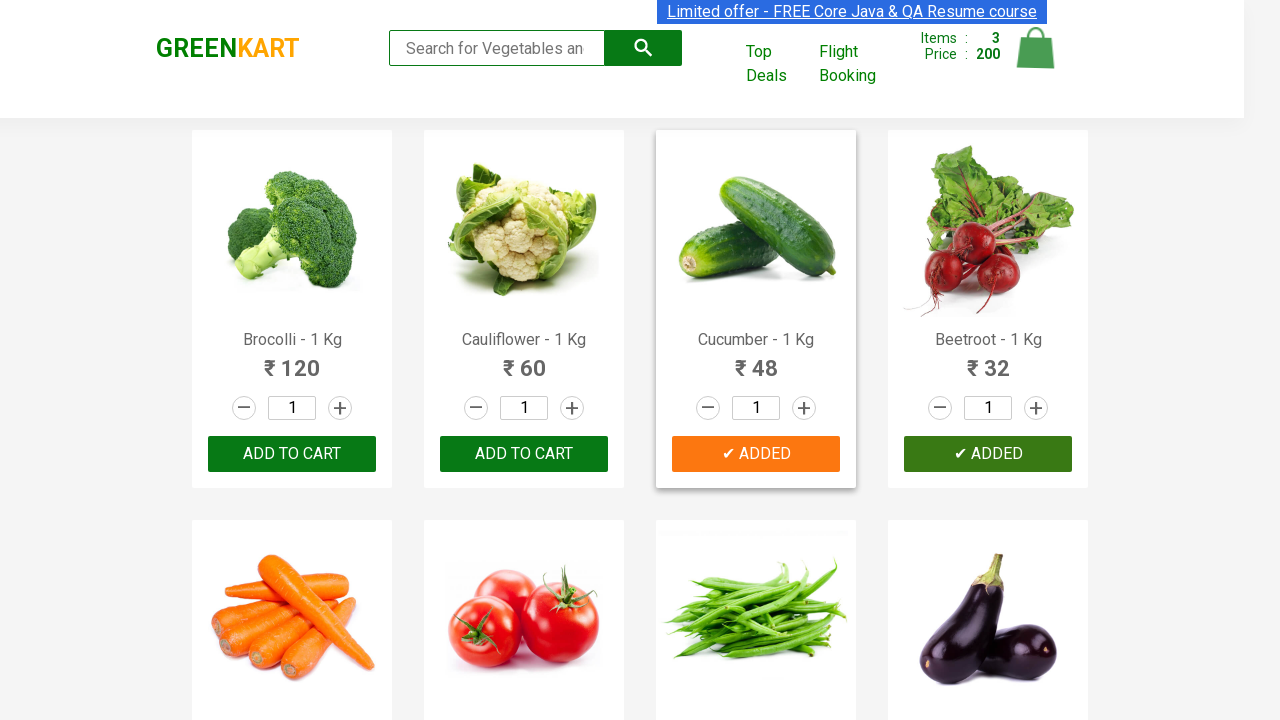

Waited for product addition to complete
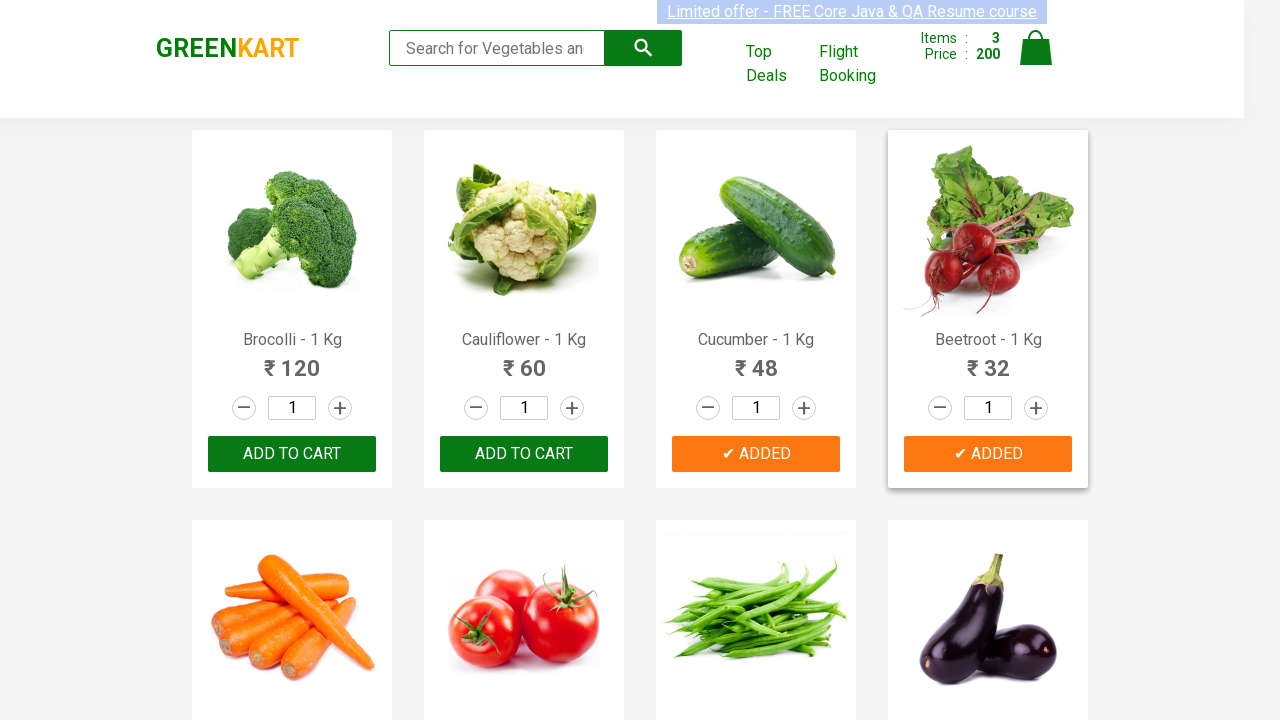

Added Carrot to cart at (292, 360) on xpath=//div[@class='product-action']/button >> nth=4
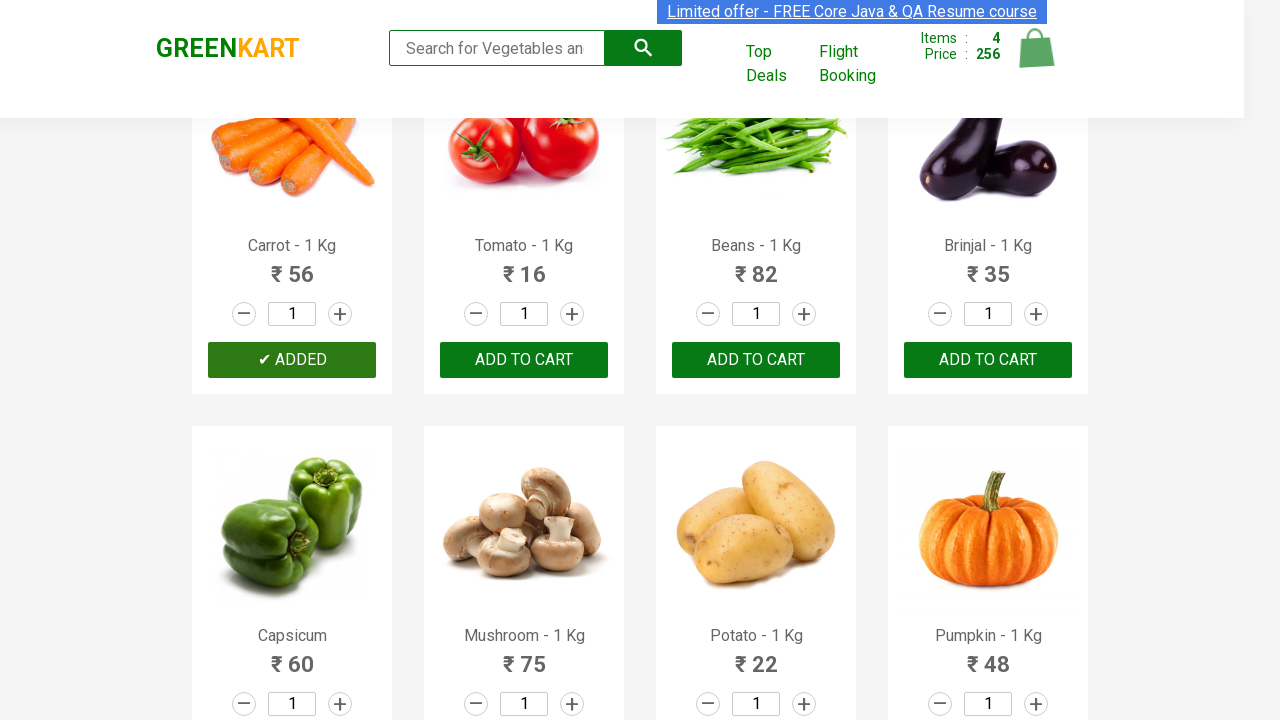

Waited for product addition to complete
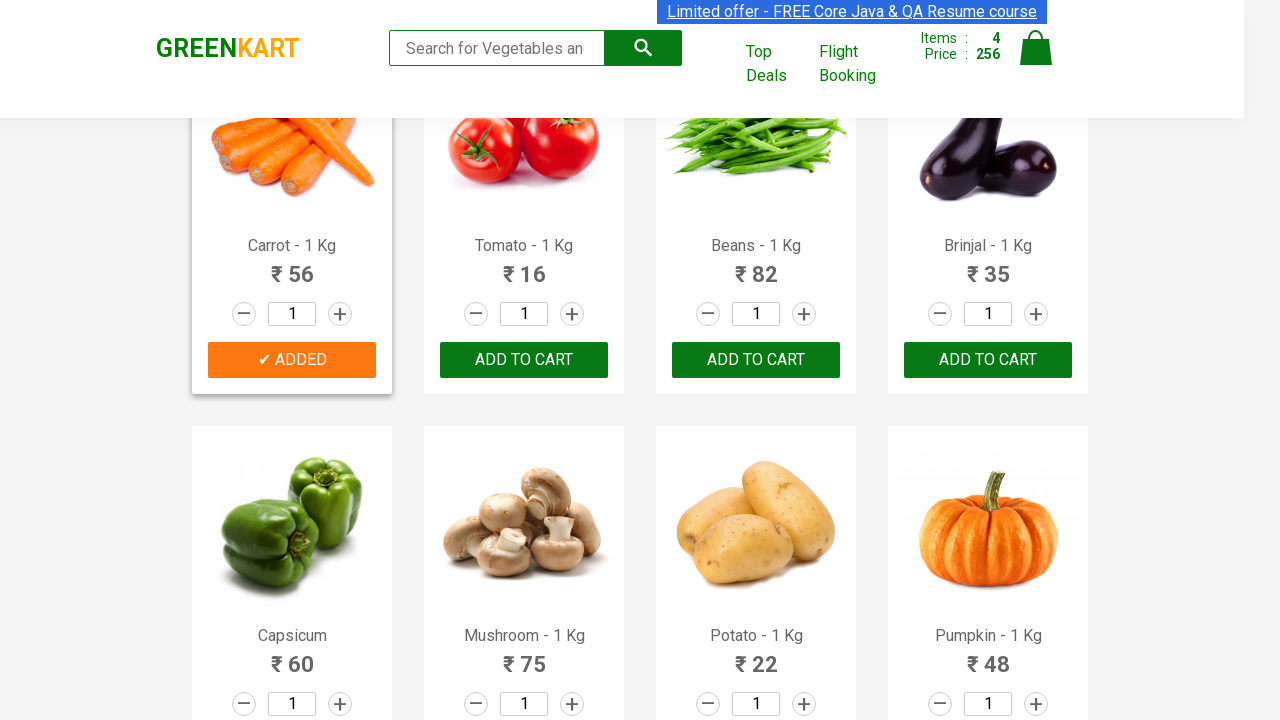

Clicked on cart icon to view shopping cart at (1036, 48) on img[alt='Cart']
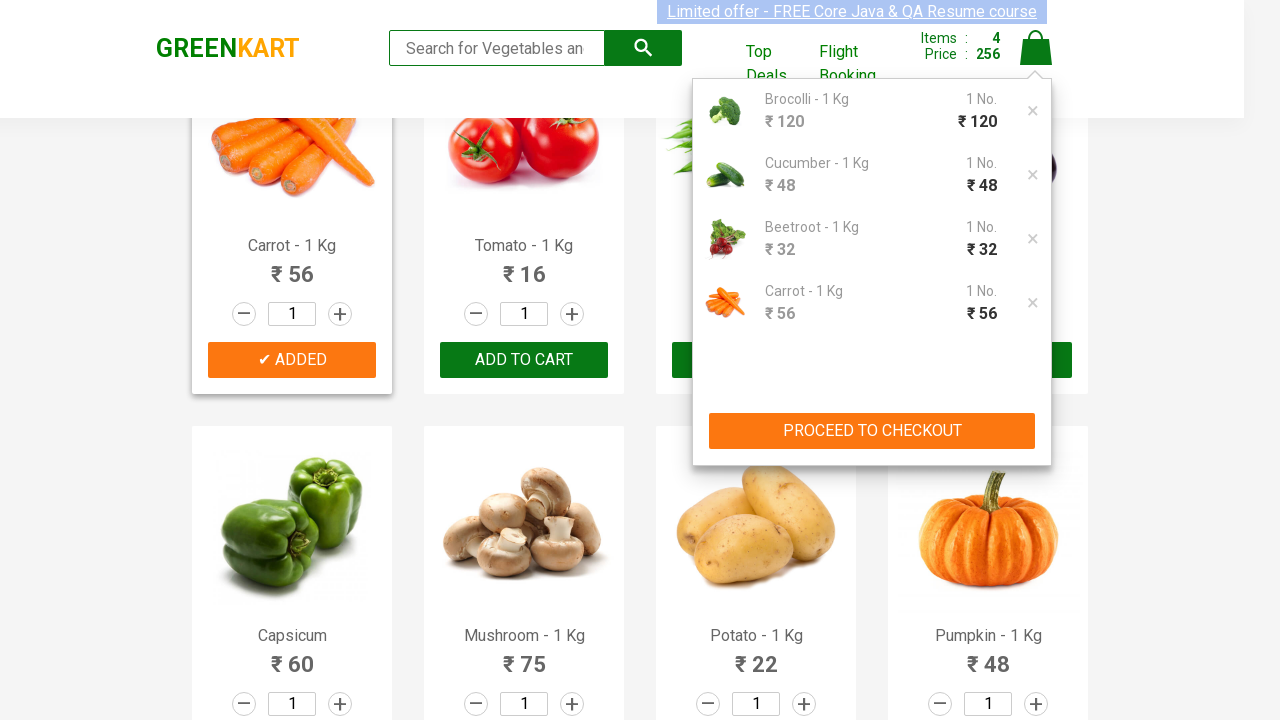

Clicked 'Proceed to Checkout' button at (872, 431) on xpath=//button[contains(text(),'PROCEED TO CHECKOUT')]
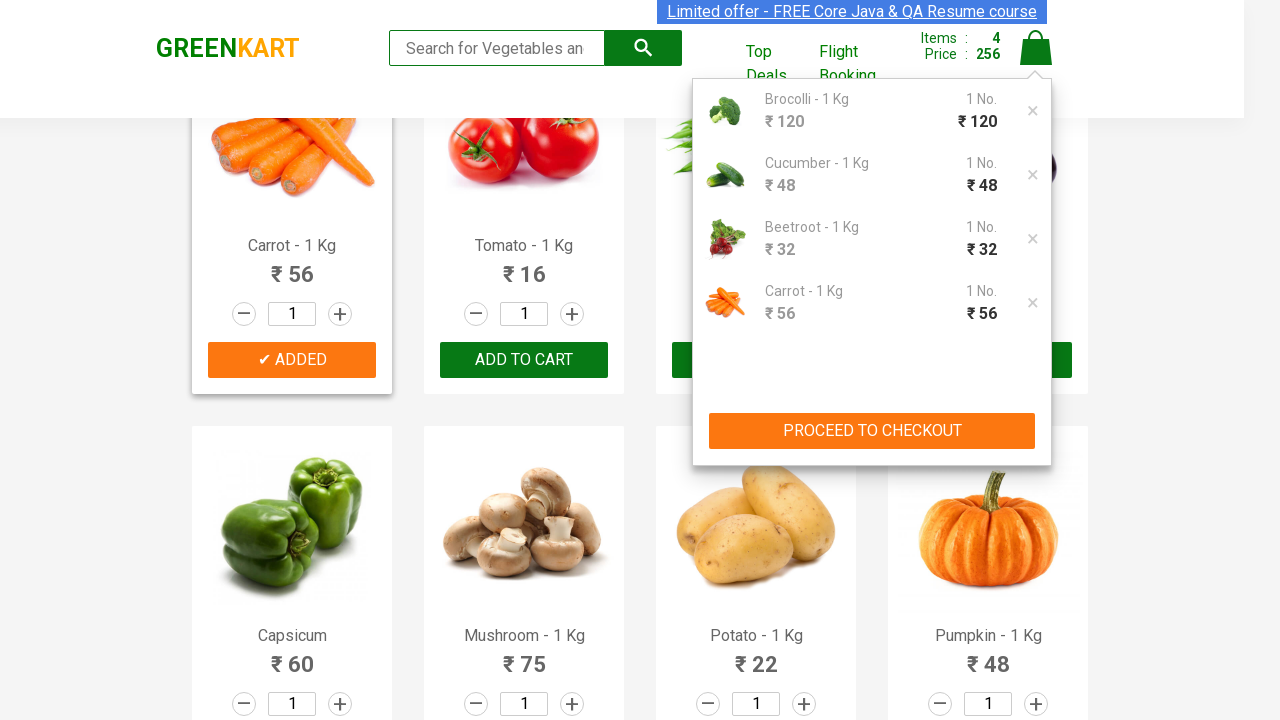

Promo code input field is now visible
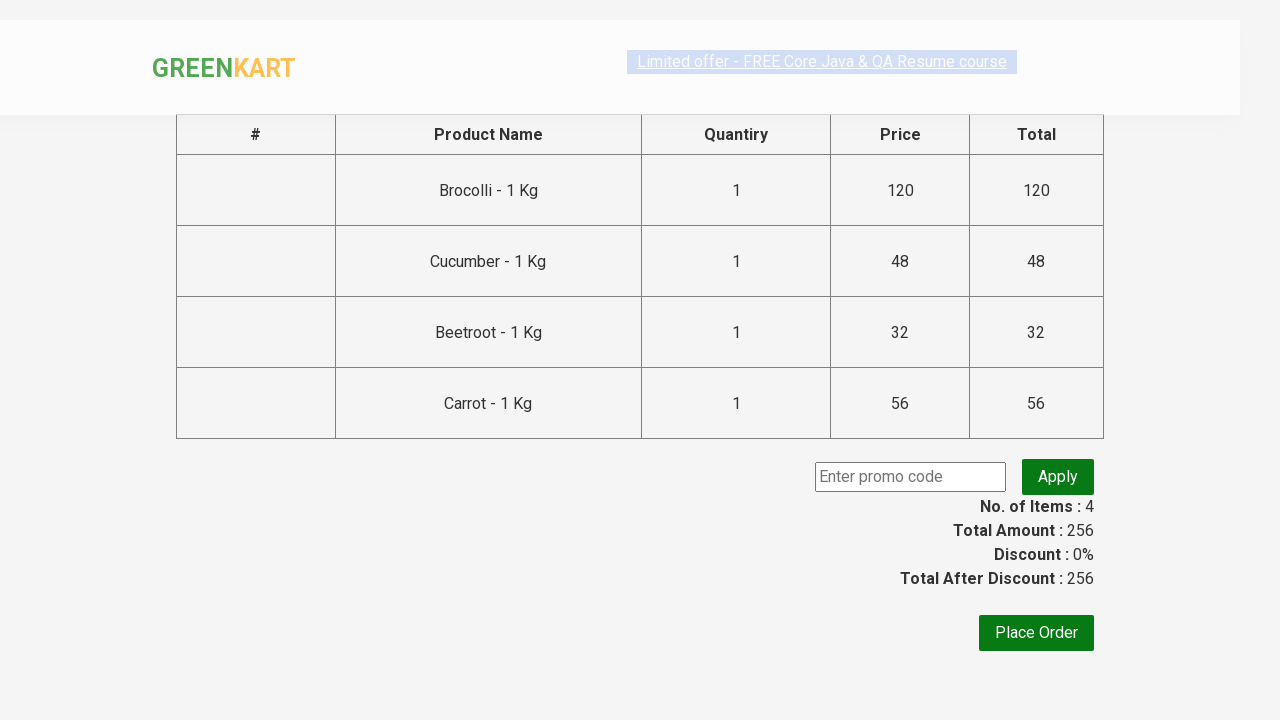

Entered promo code 'rahulshettyacademy' on input.promoCode
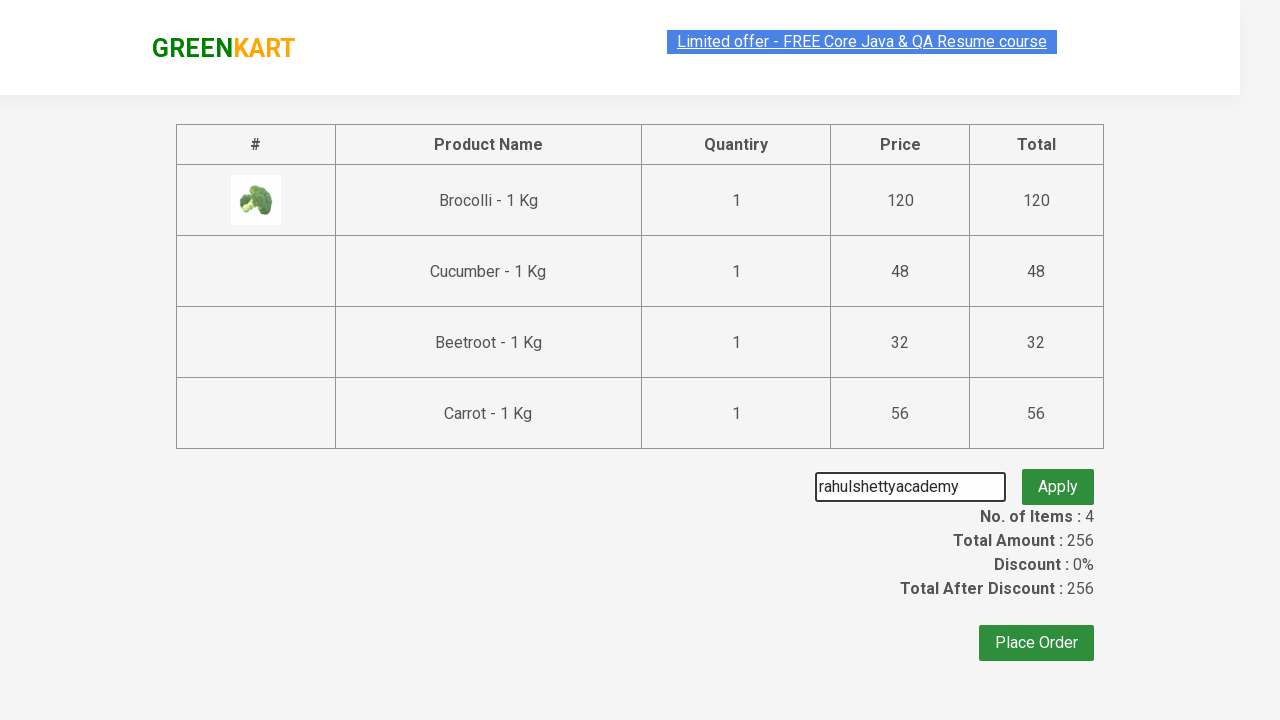

Clicked apply promo button at (1058, 477) on button.promoBtn
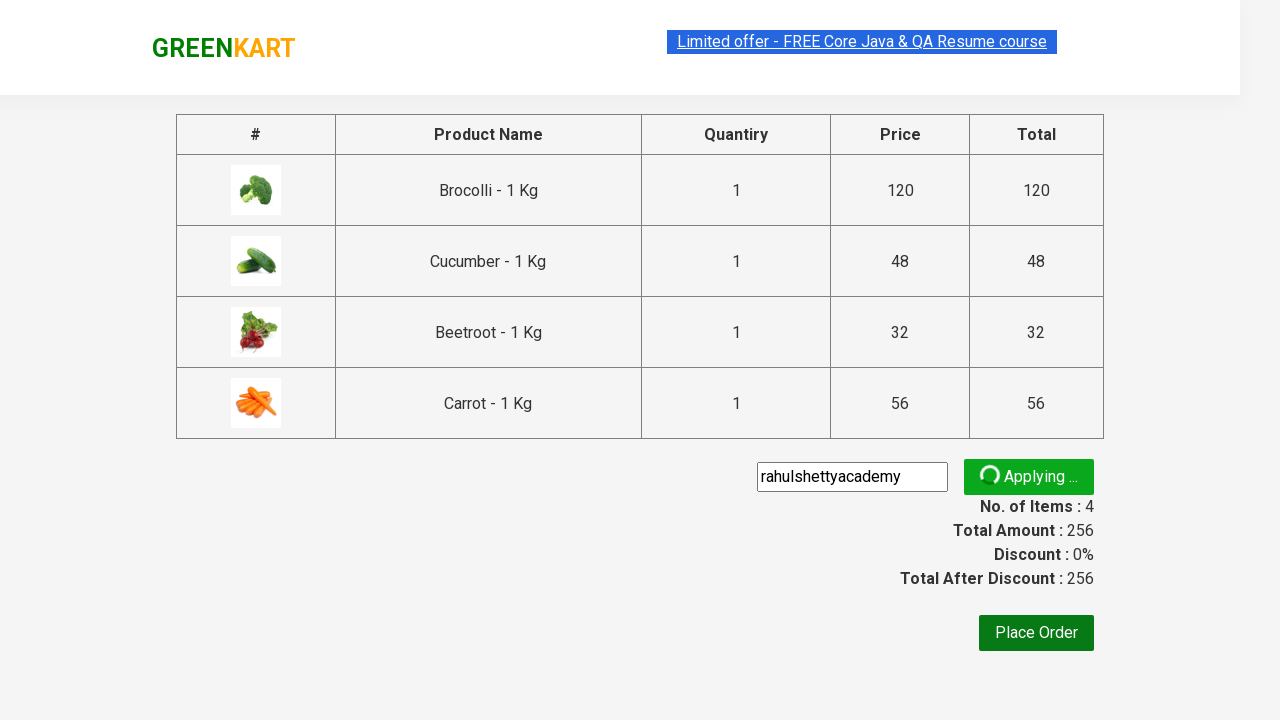

Promo code applied successfully and confirmation appeared
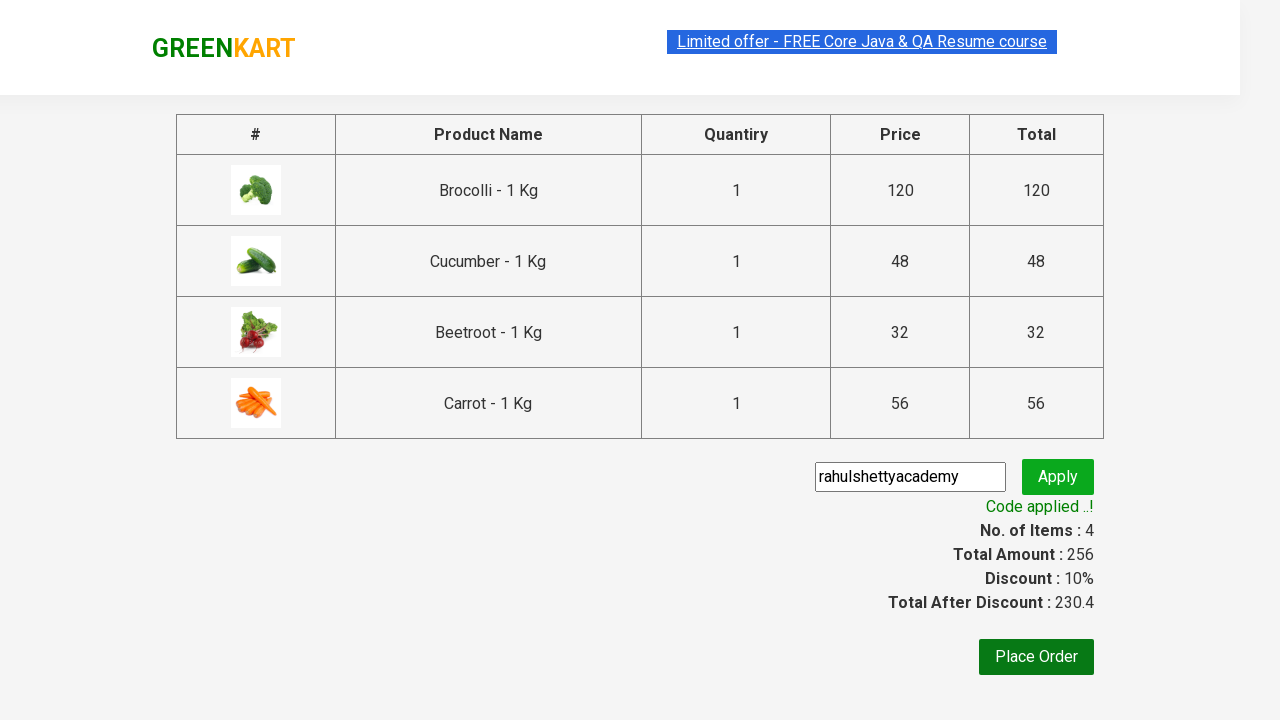

Clicked 'Place Order' button at (1036, 657) on xpath=//button[contains(text(),'Place Order')]
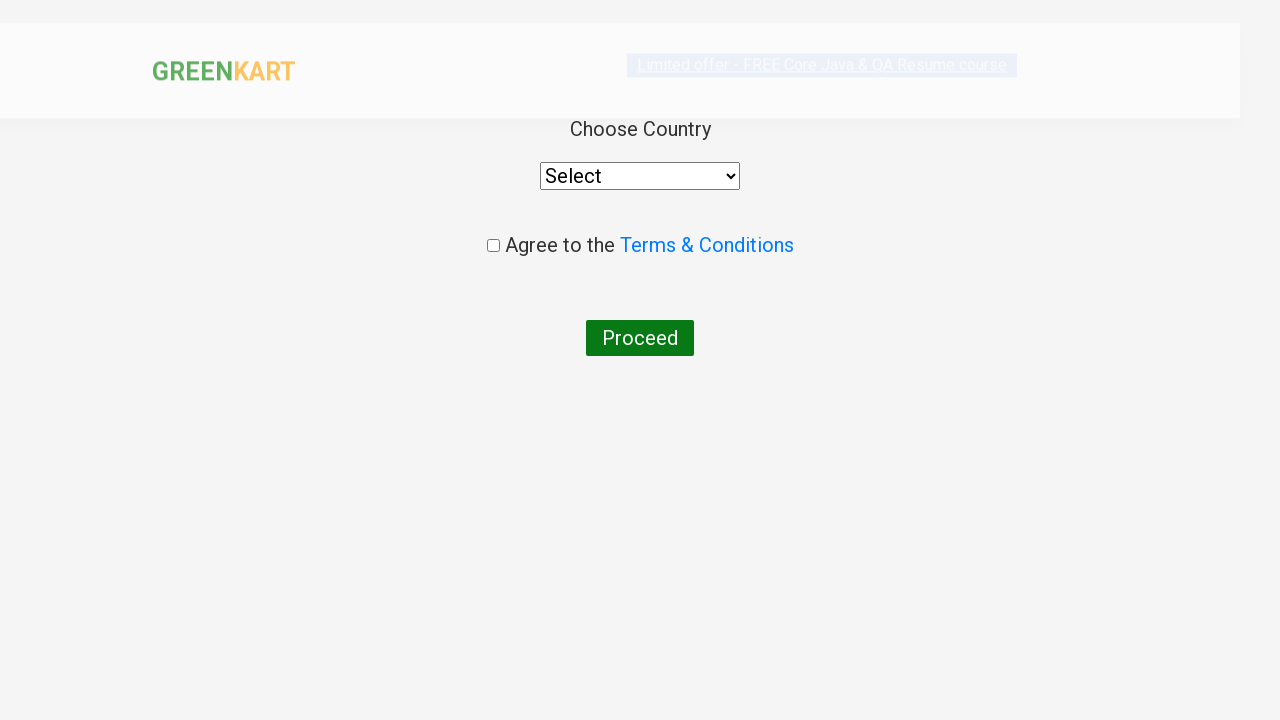

Selected 'Brazil' from country dropdown on //body/div[@id='root']/div[1]/div[1]/div[1]/div[1]/div[1]/select[1]
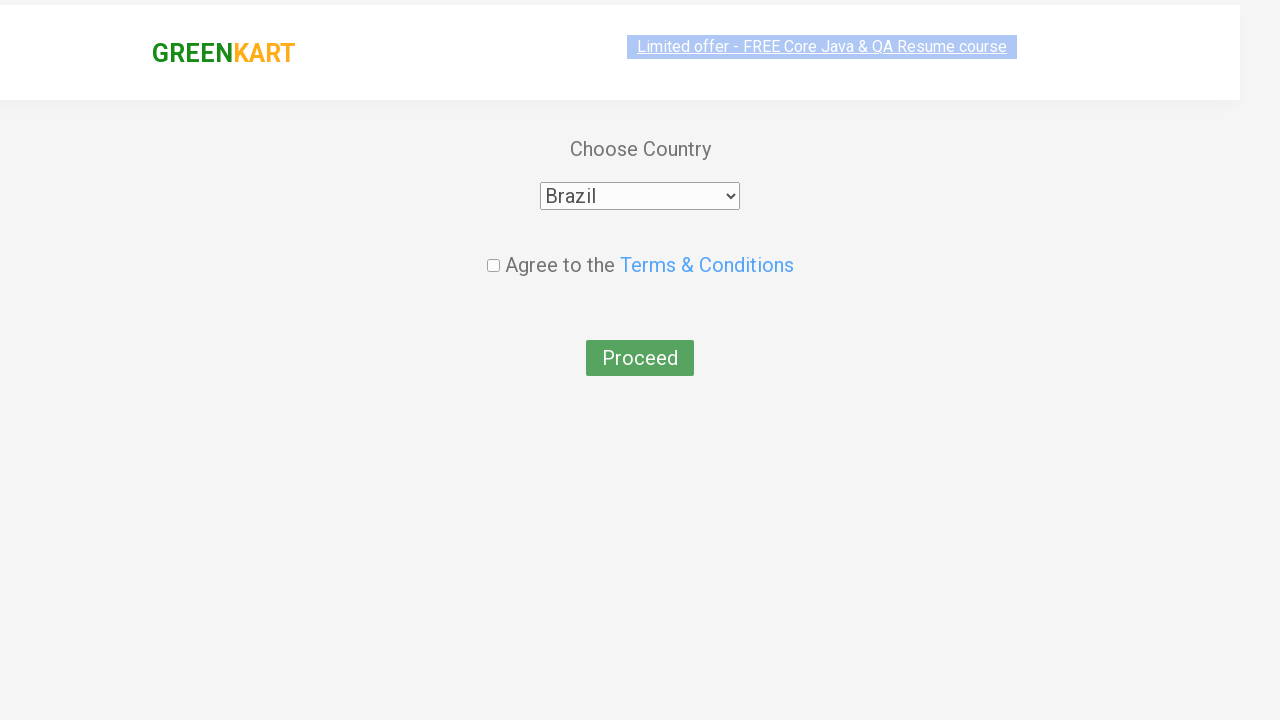

Checked terms and conditions checkbox at (493, 246) on xpath=//body/div[@id='root']/div[1]/div[1]/div[1]/div[1]/input[1]
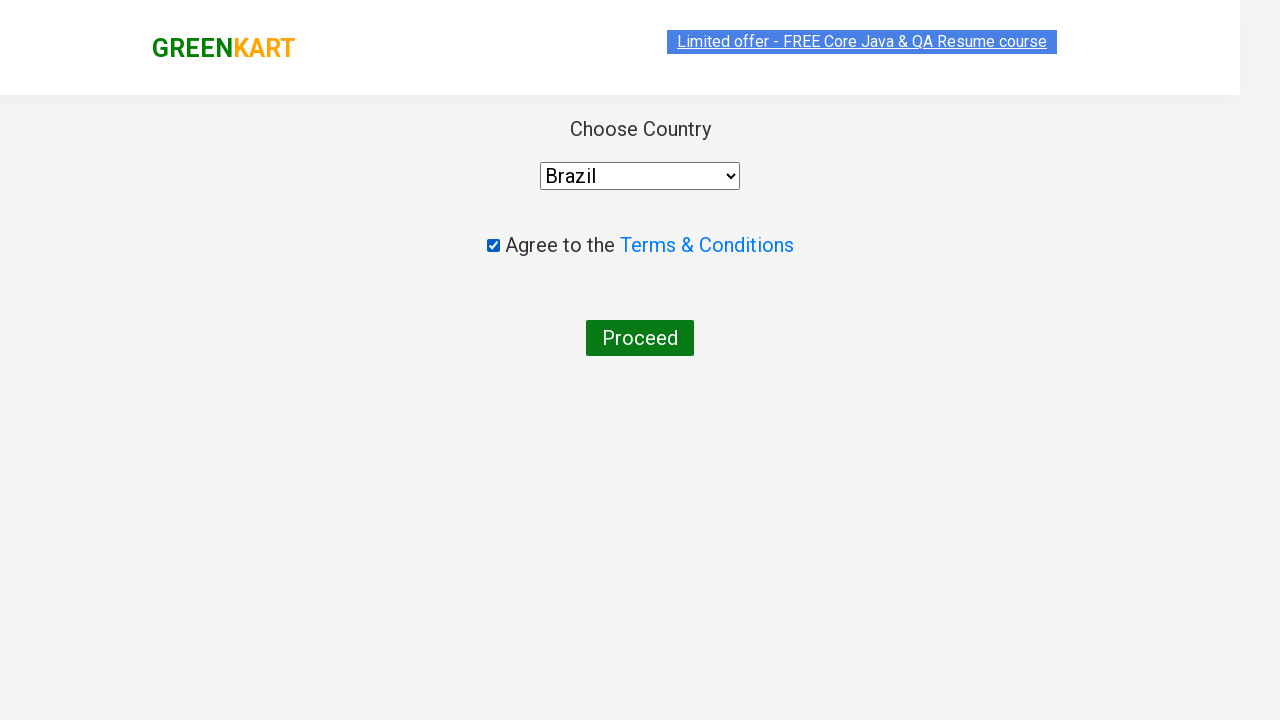

Clicked 'Proceed' button to complete order at (640, 338) on xpath=//button[contains(text(),'Proceed')]
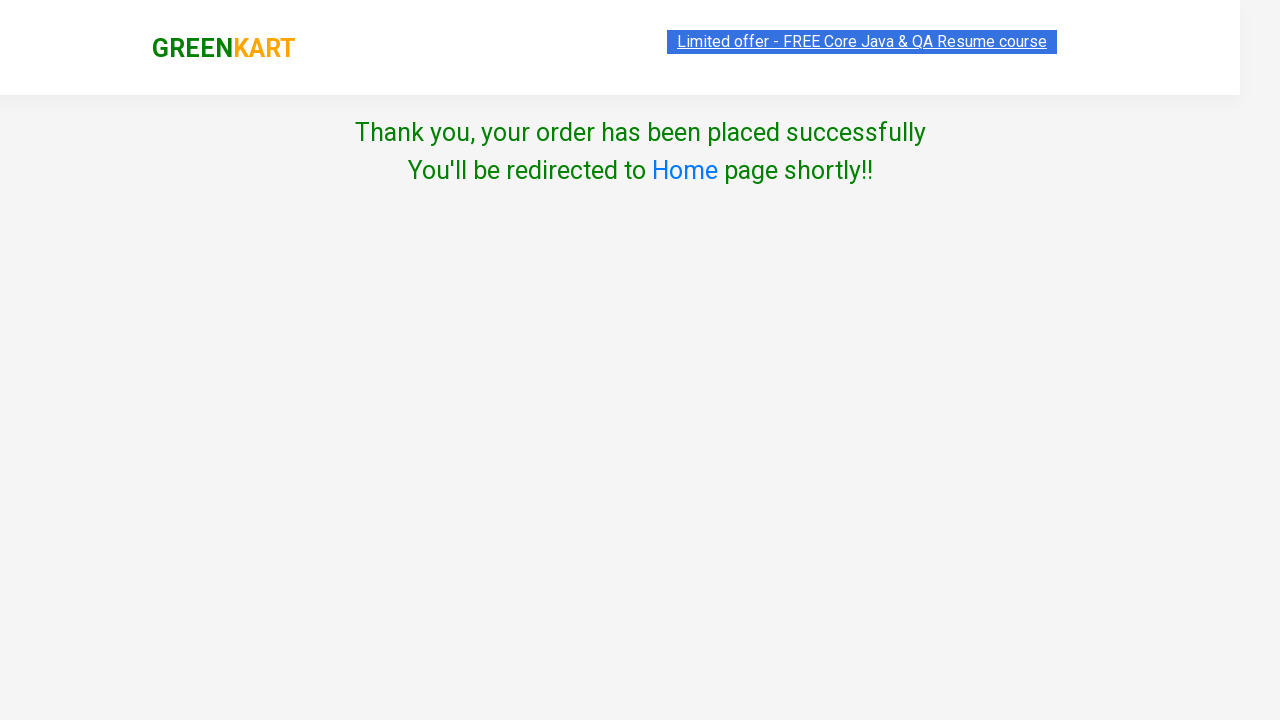

Order placed successfully and confirmation message appeared
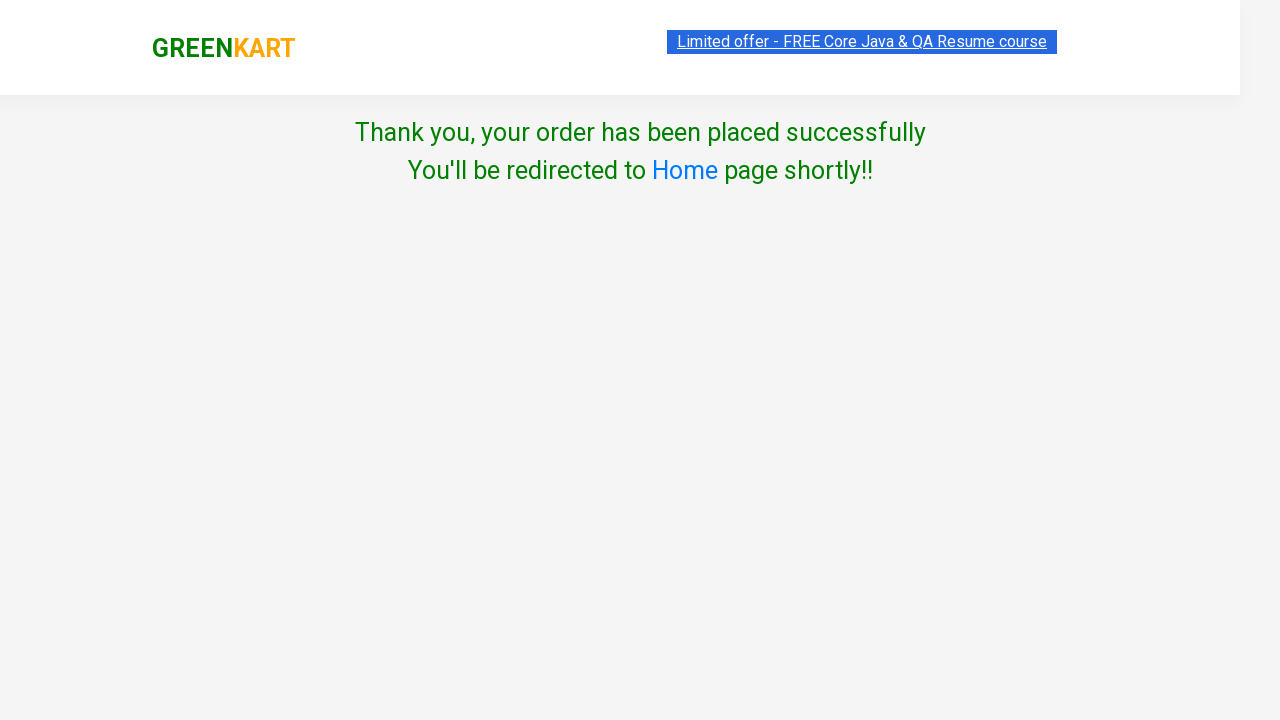

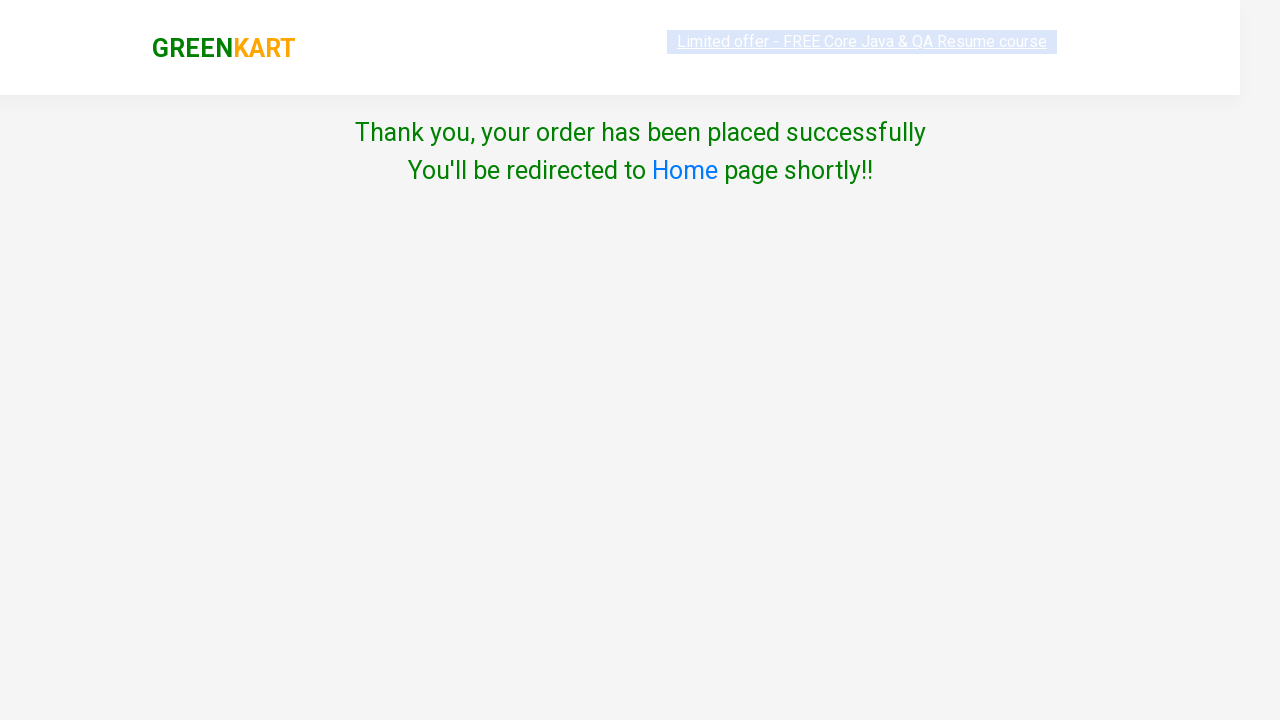